Tests static dropdown functionality by selecting options using different methods: by index, by visible text, and by value

Starting URL: https://rahulshettyacademy.com/dropdownsPractise/

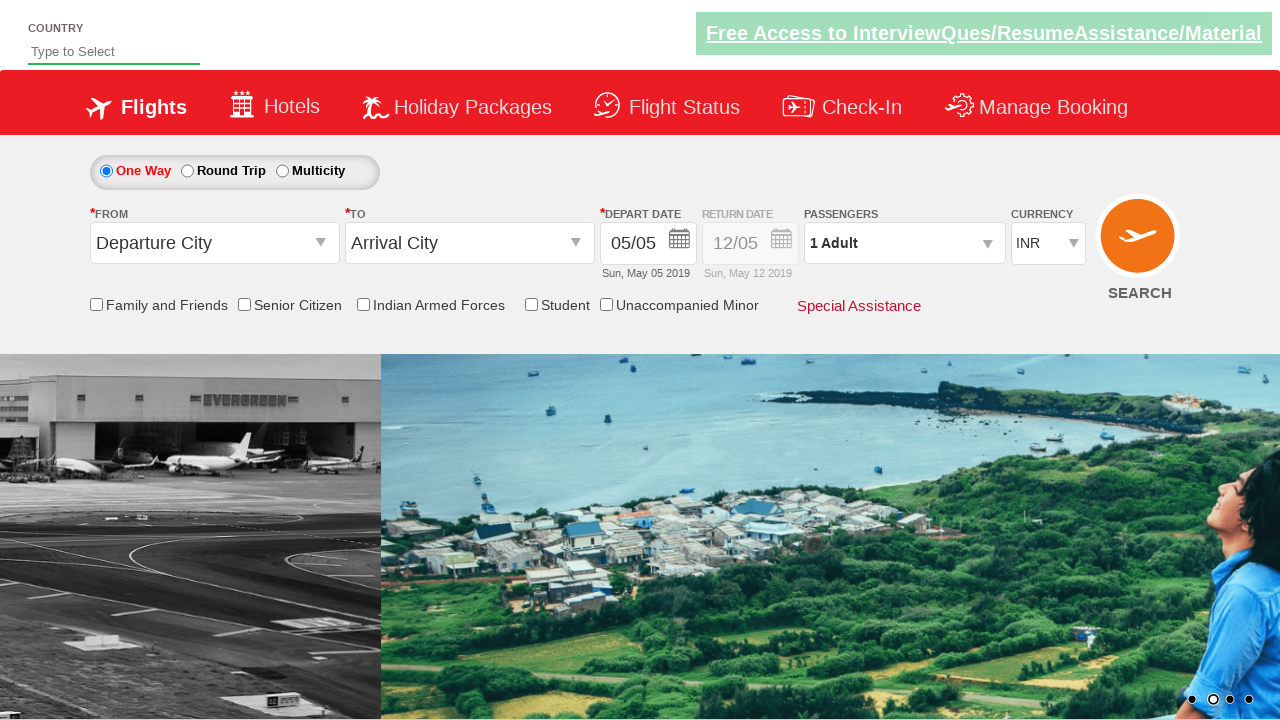

Currency dropdown element is visible
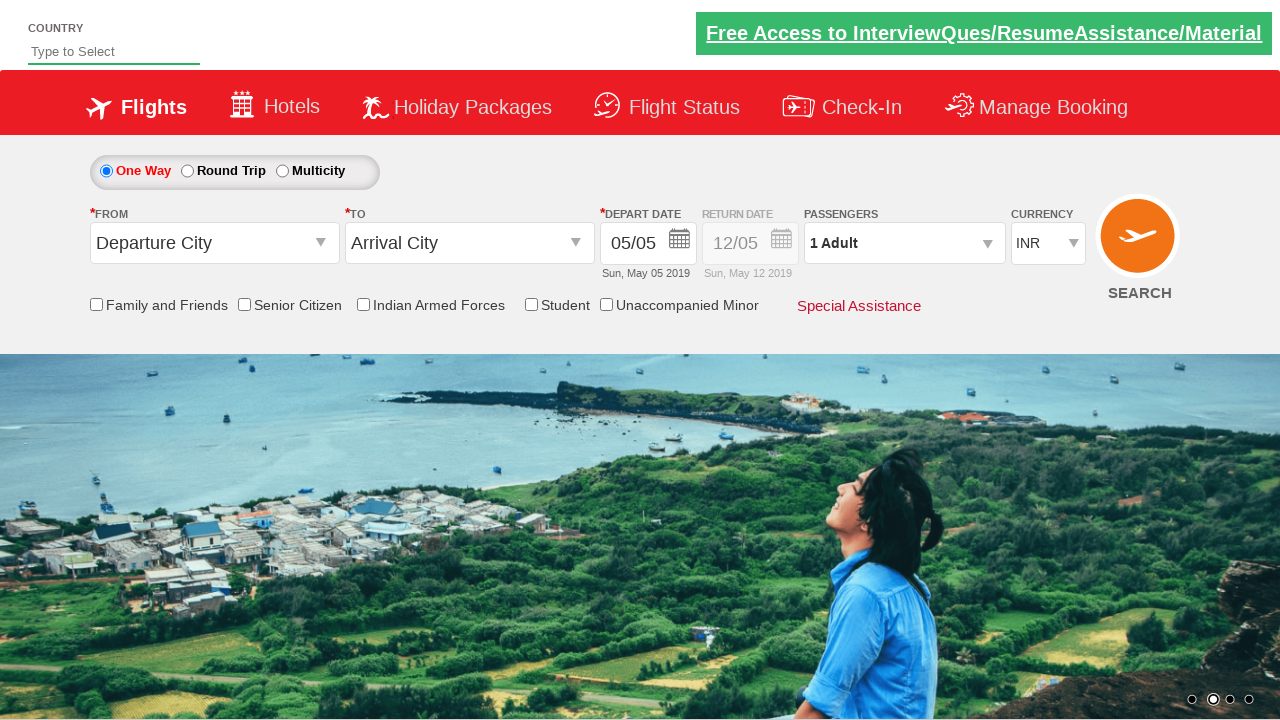

Selected currency dropdown option by index 3 on #ctl00_mainContent_DropDownListCurrency
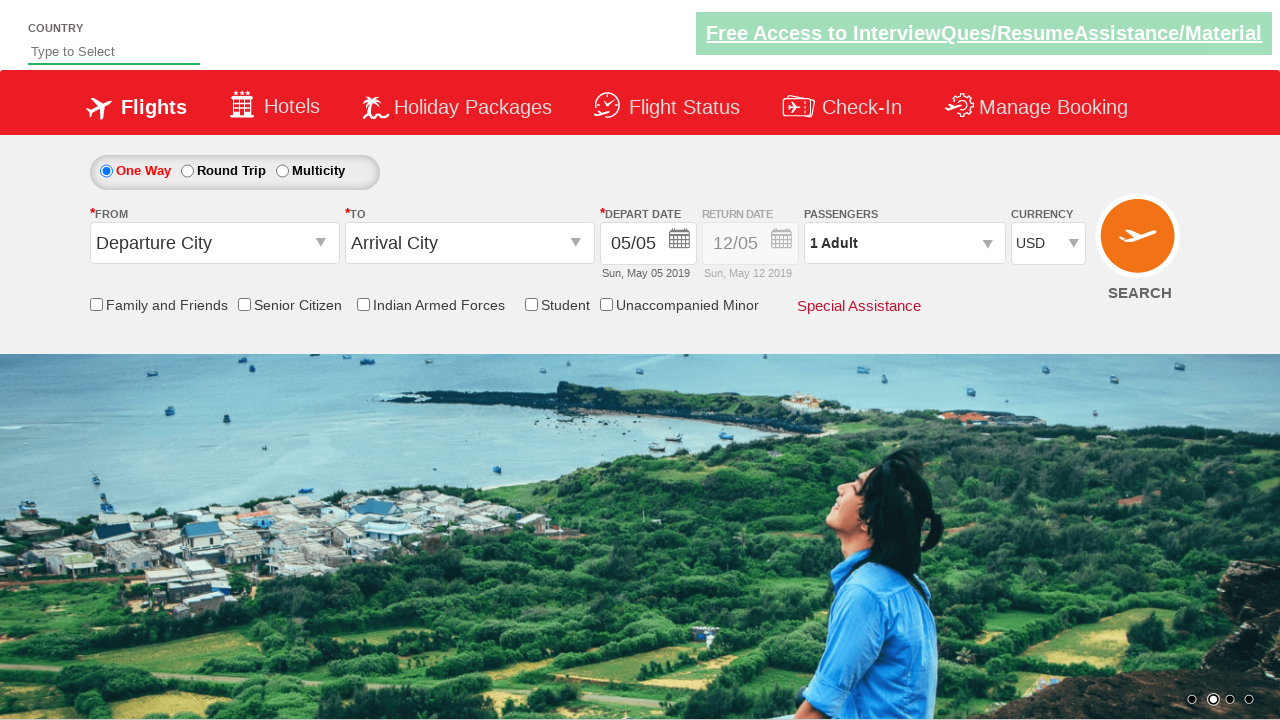

Selected currency dropdown option 'AED' by visible text on #ctl00_mainContent_DropDownListCurrency
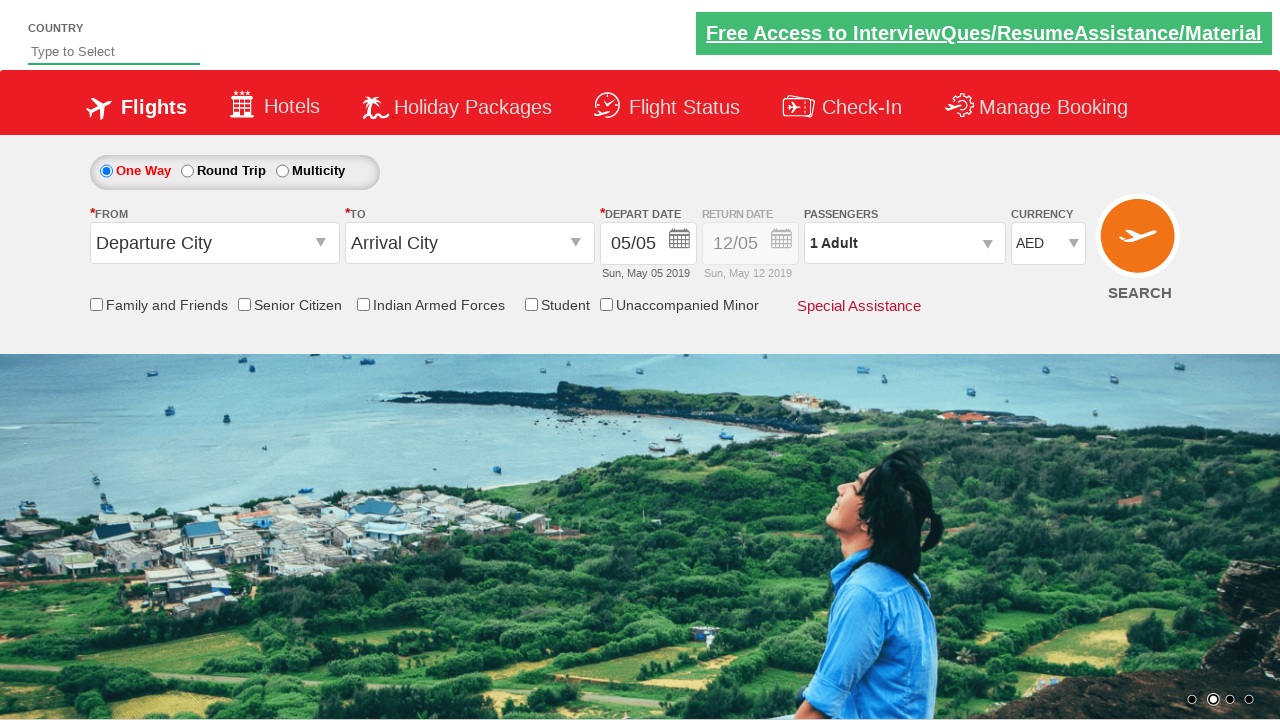

Selected currency dropdown option 'INR' by value on #ctl00_mainContent_DropDownListCurrency
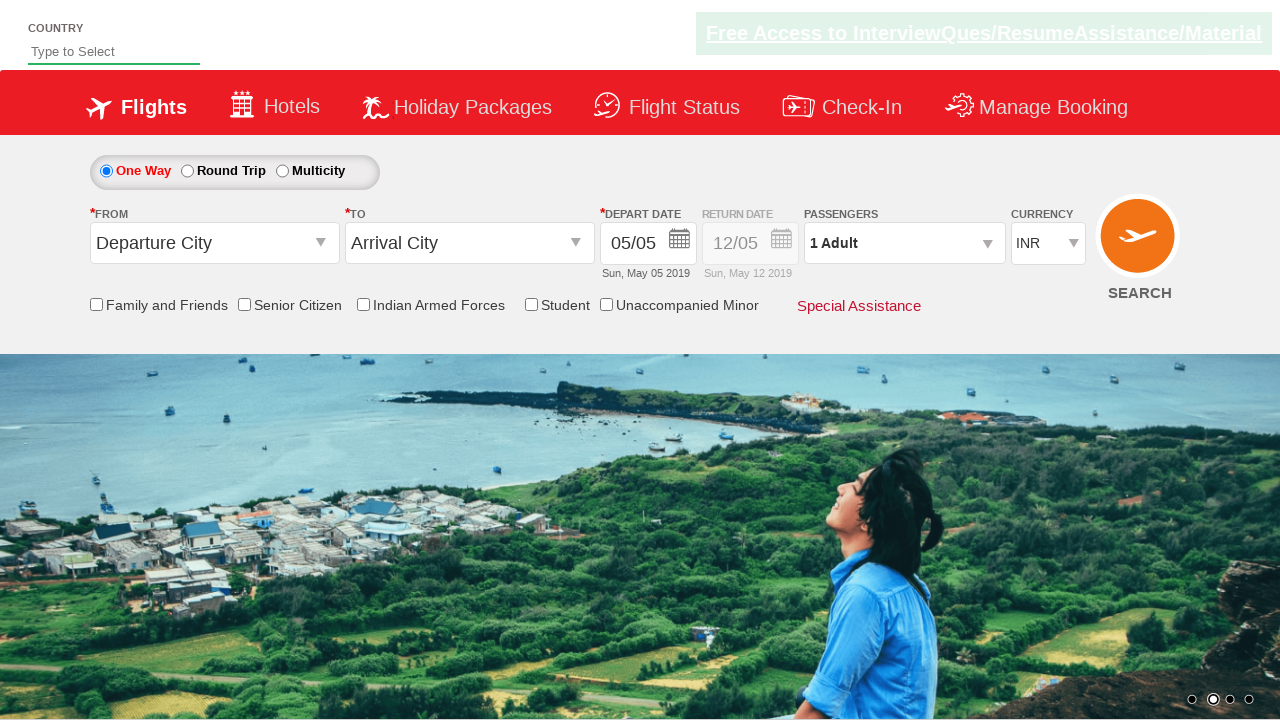

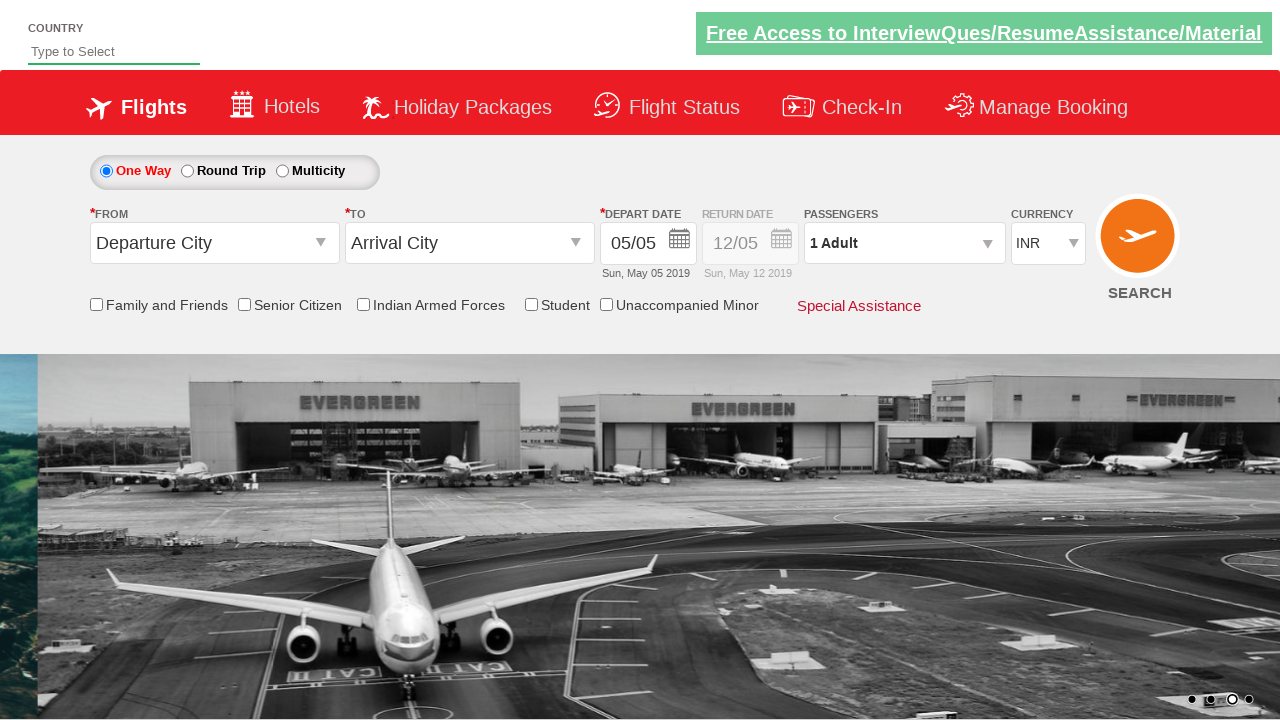